Tests various form elements including checkboxes, radio buttons, and show/hide functionality on an automation practice page

Starting URL: https://rahulshettyacademy.com/AutomationPractice/

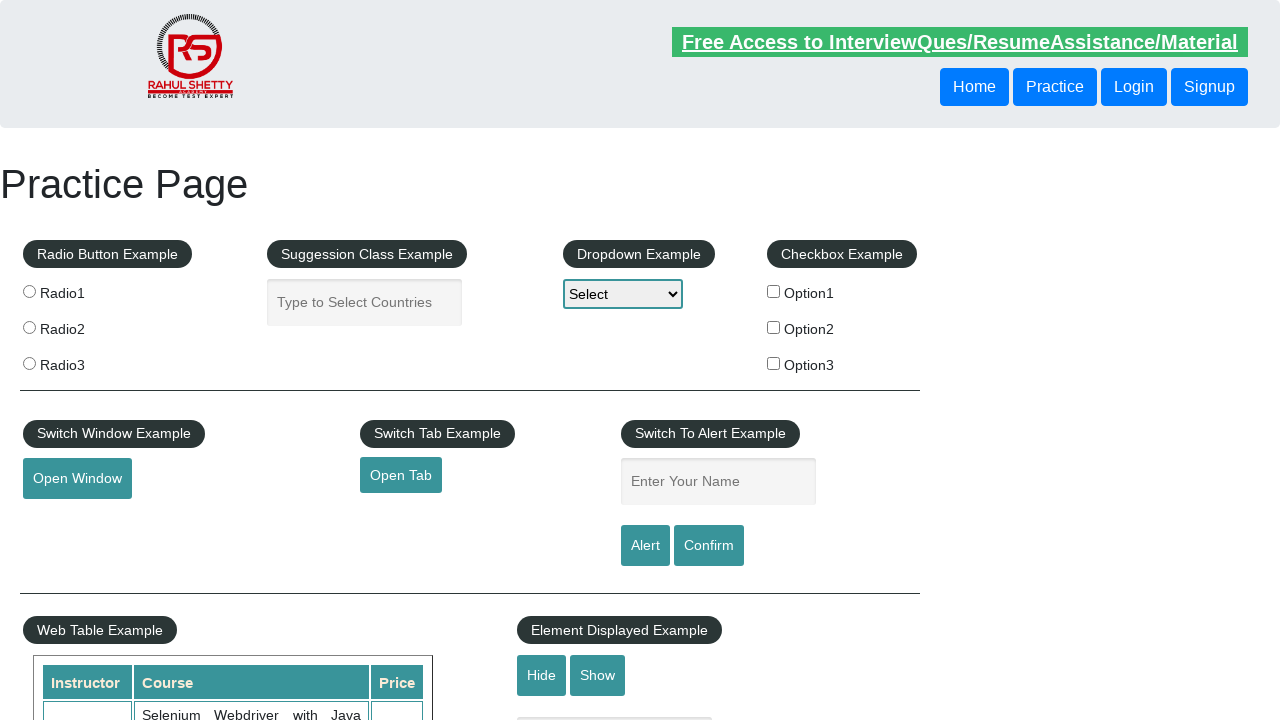

Navigated to automation practice page
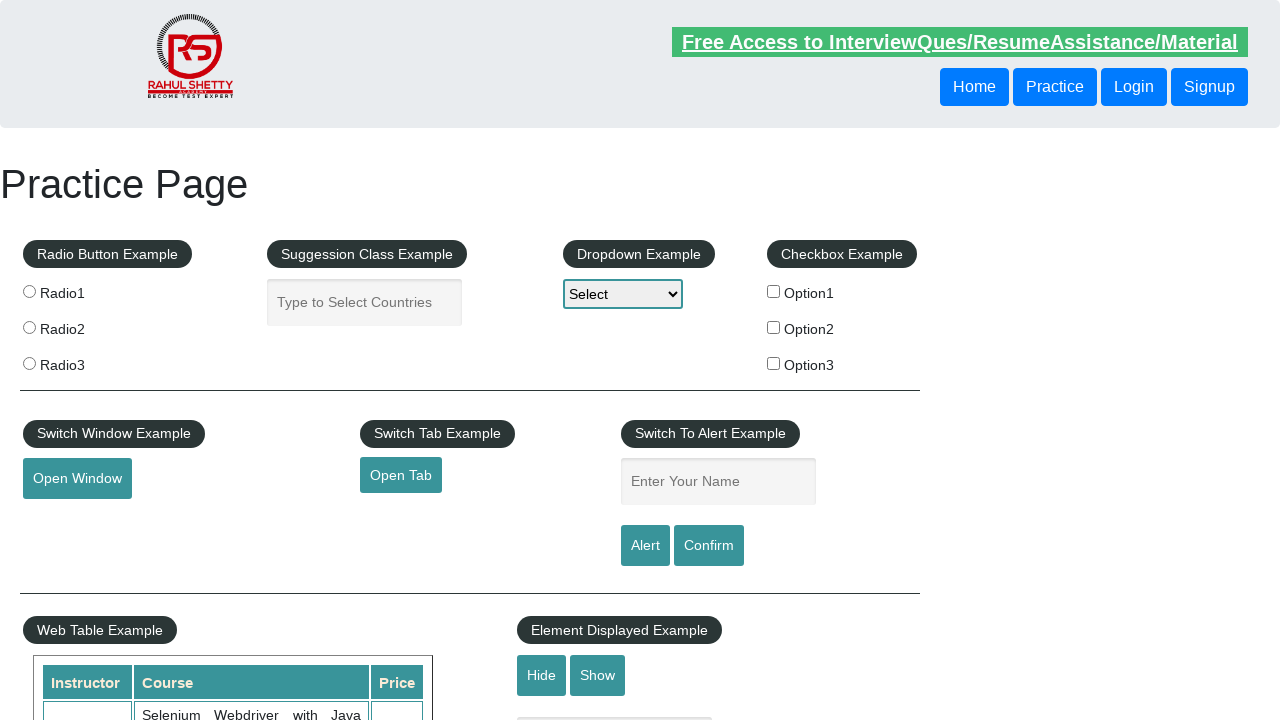

Located all checkboxes on the page
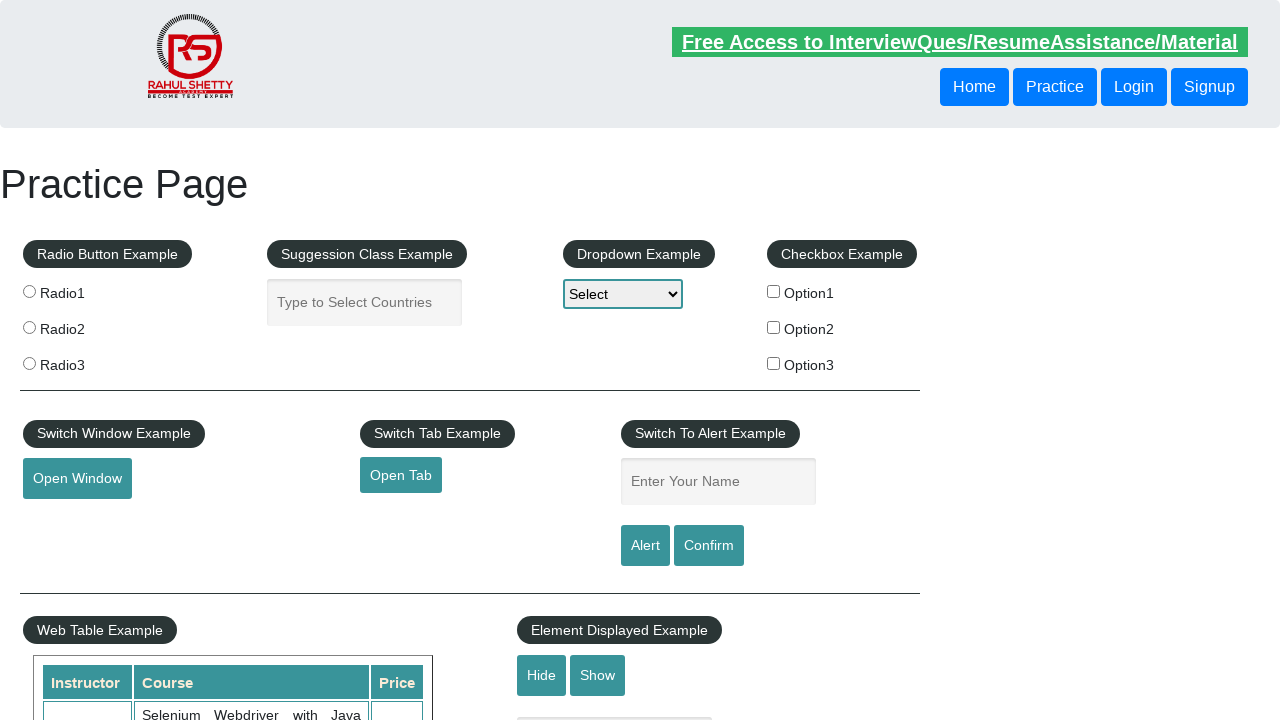

Clicked checkbox with value 'option2' at (774, 327) on xpath=//input[@type='checkbox'] >> nth=1
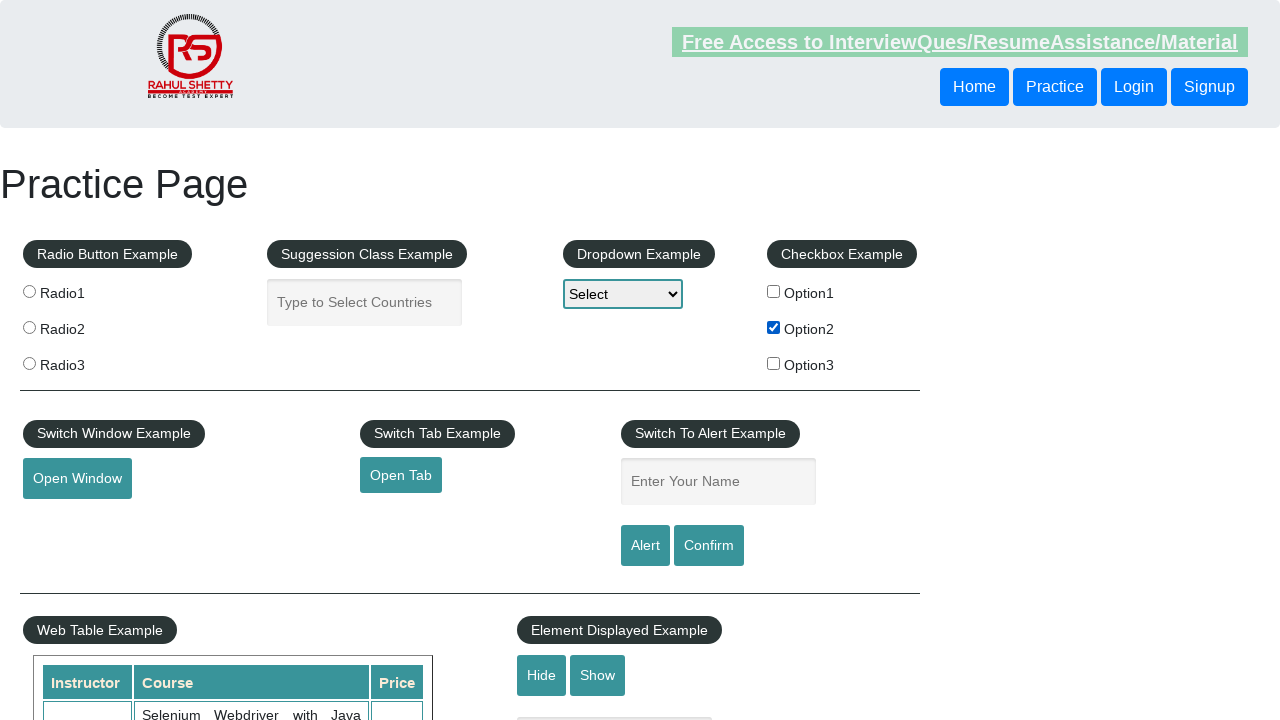

Located all radio buttons on the page
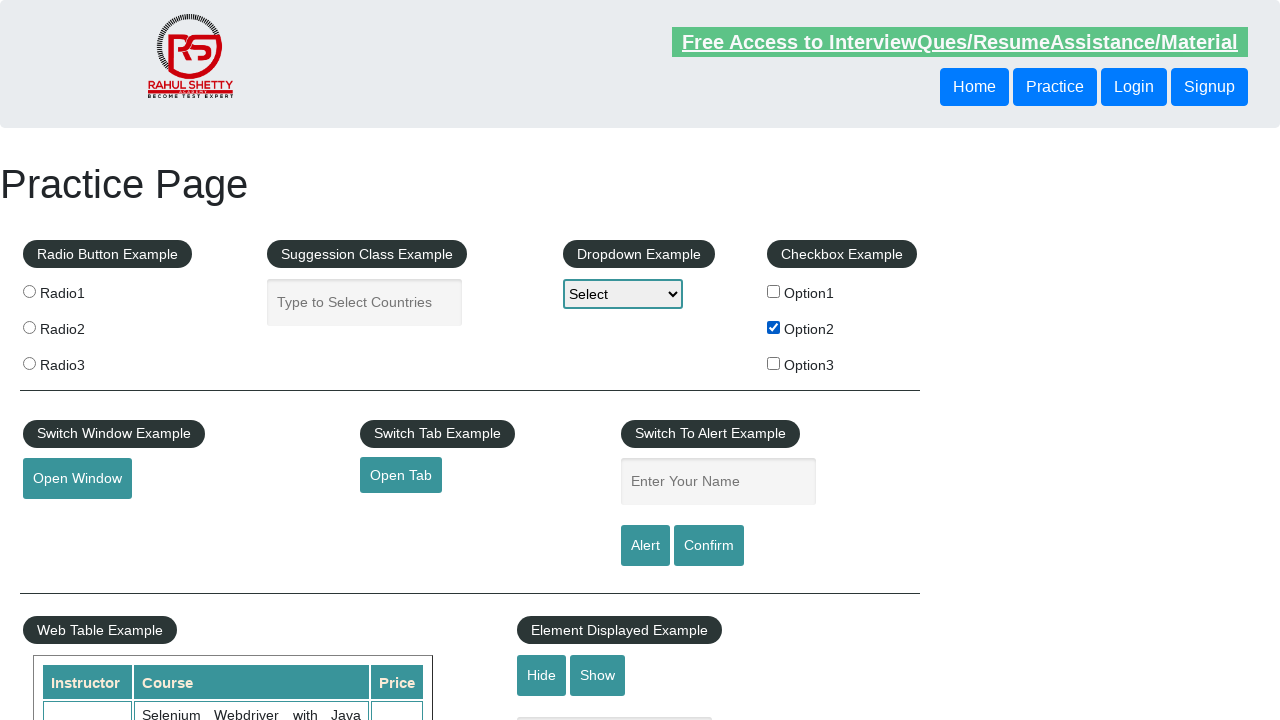

Clicked the third radio button at (29, 363) on .radioButton >> nth=2
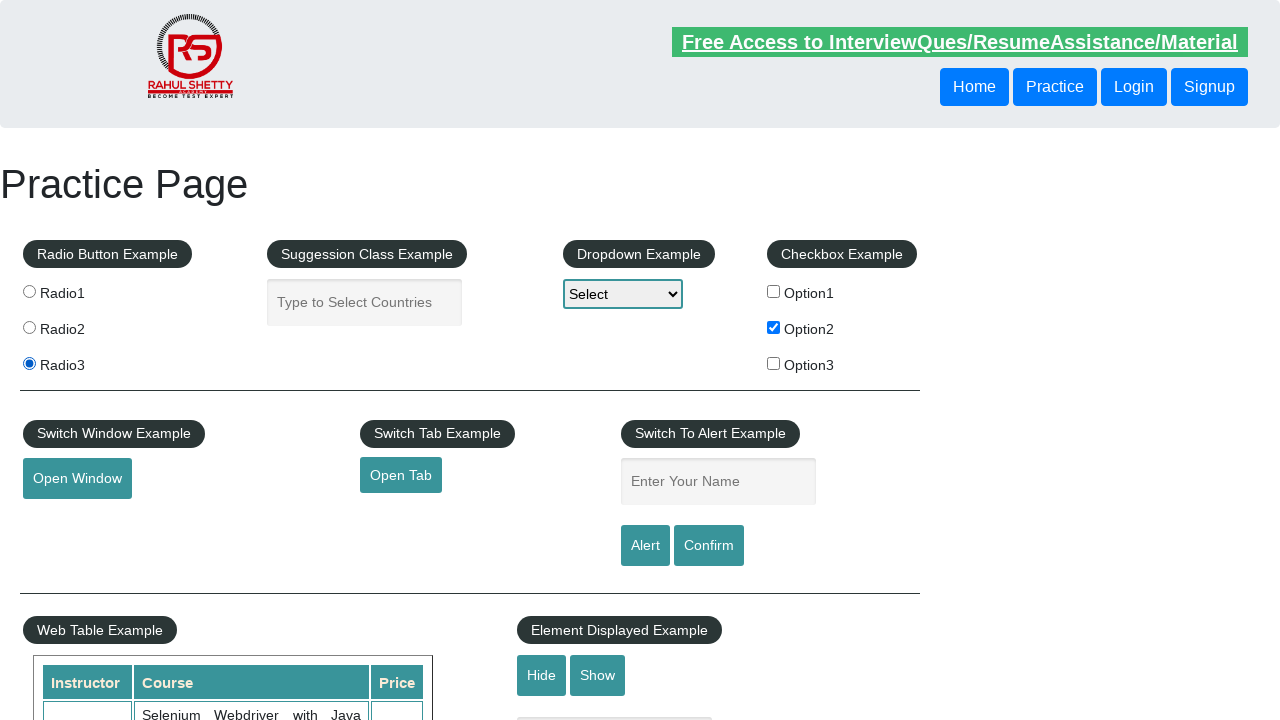

Verified text box is initially visible
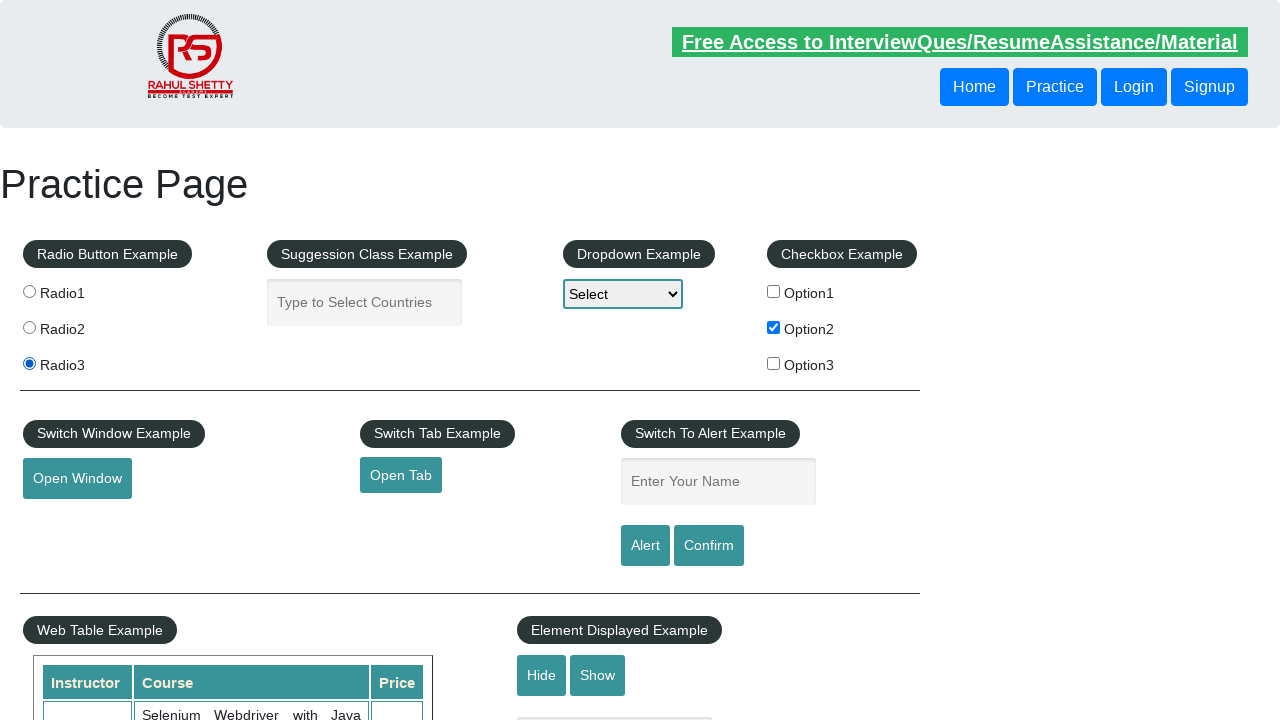

Clicked hide button to hide text box at (542, 675) on #hide-textbox
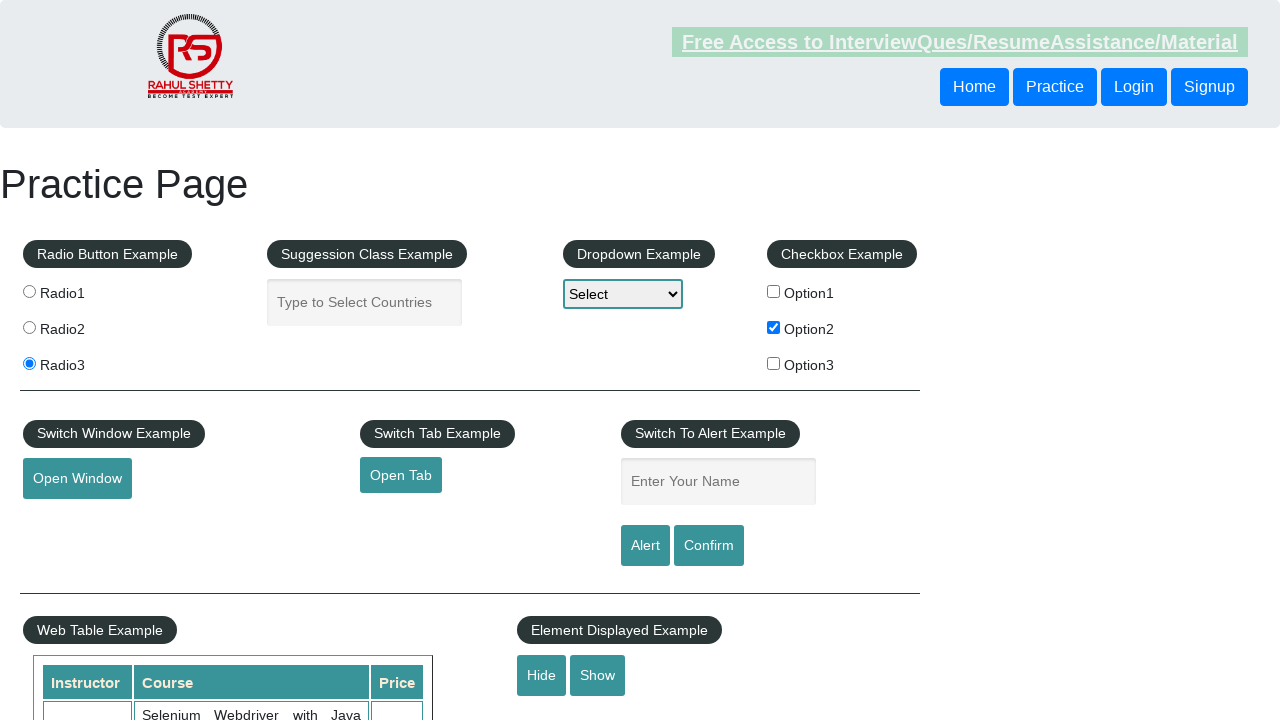

Verified text box is now hidden
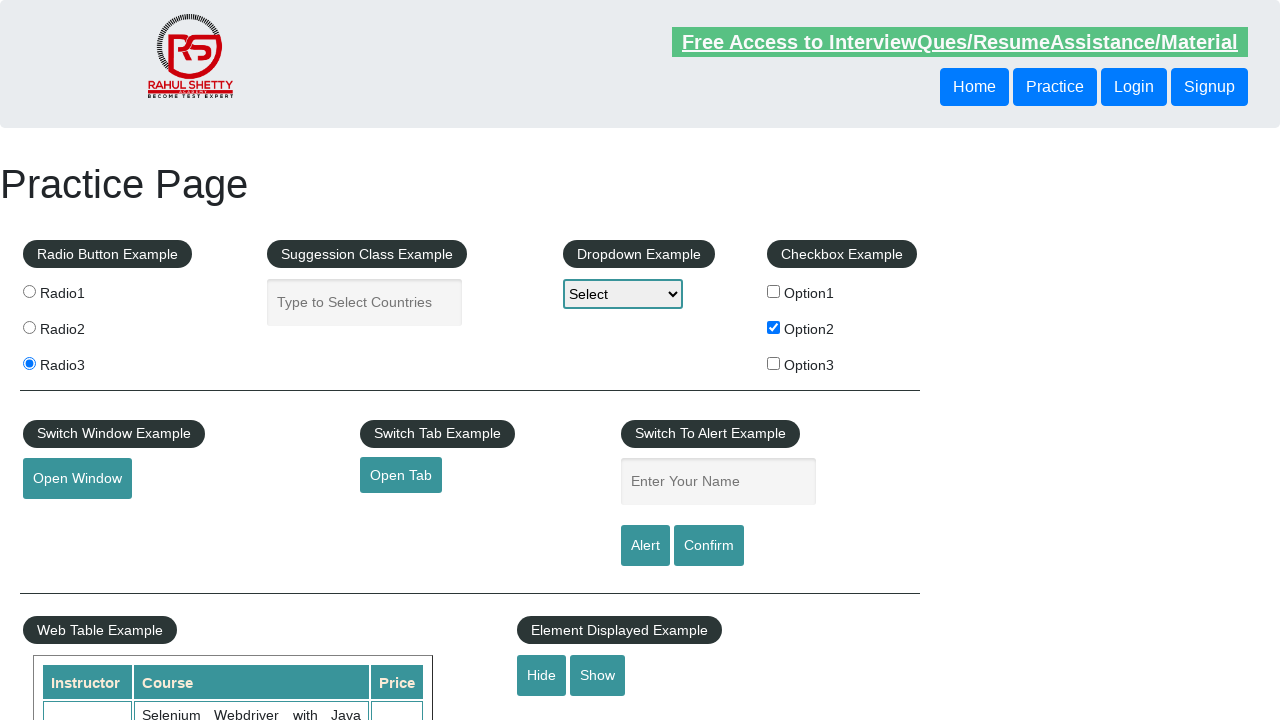

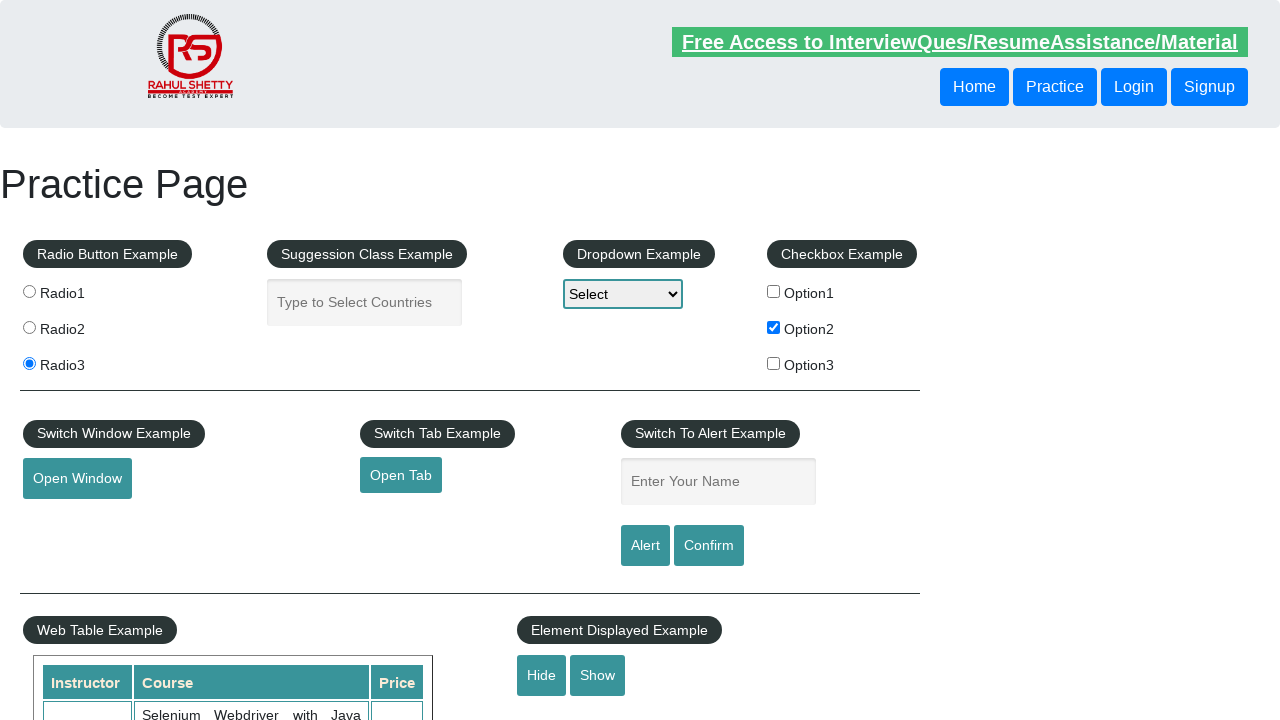